Tests that the Clear completed button displays correct text after marking an item complete.

Starting URL: https://demo.playwright.dev/todomvc

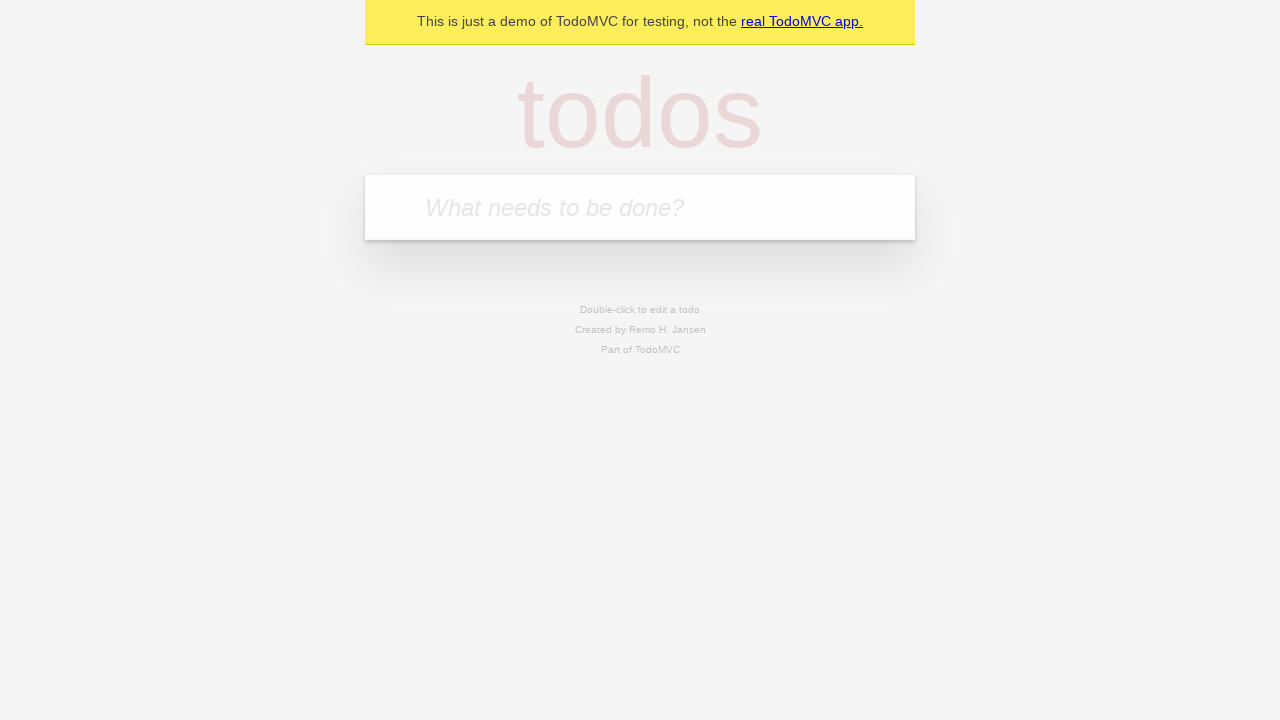

Filled todo input with 'buy some cheese' on internal:attr=[placeholder="What needs to be done?"i]
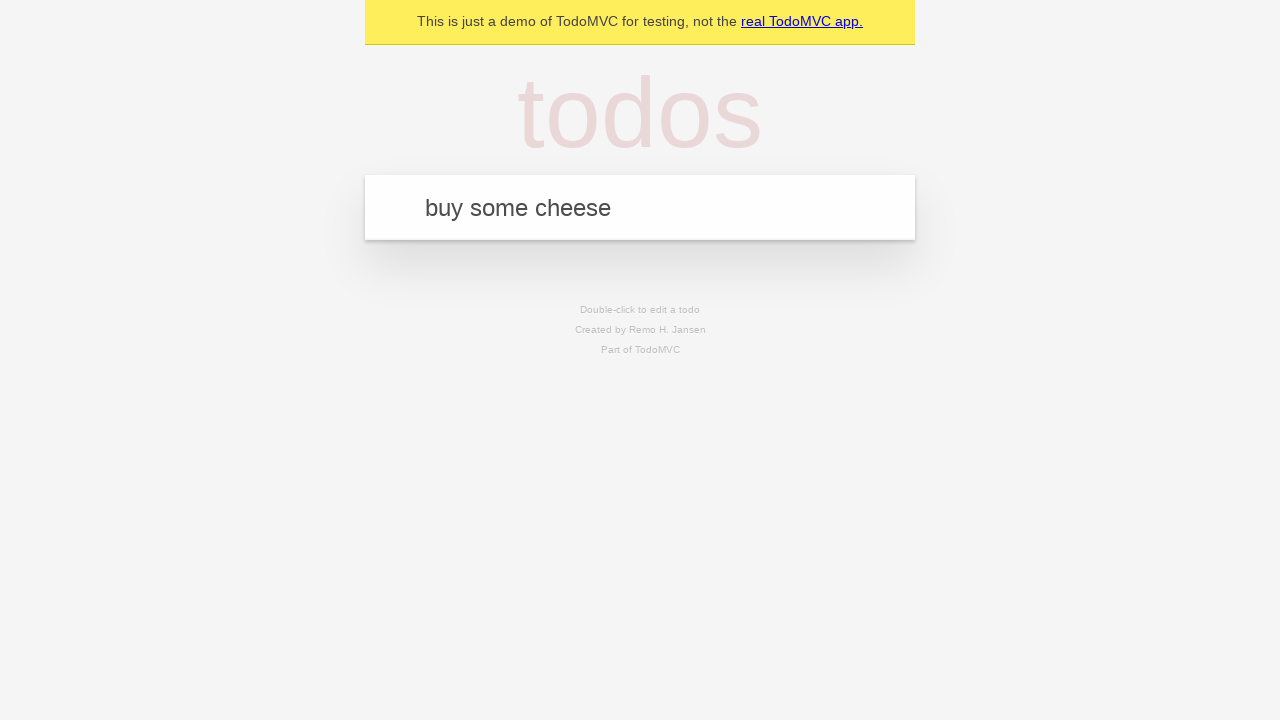

Pressed Enter to add first todo on internal:attr=[placeholder="What needs to be done?"i]
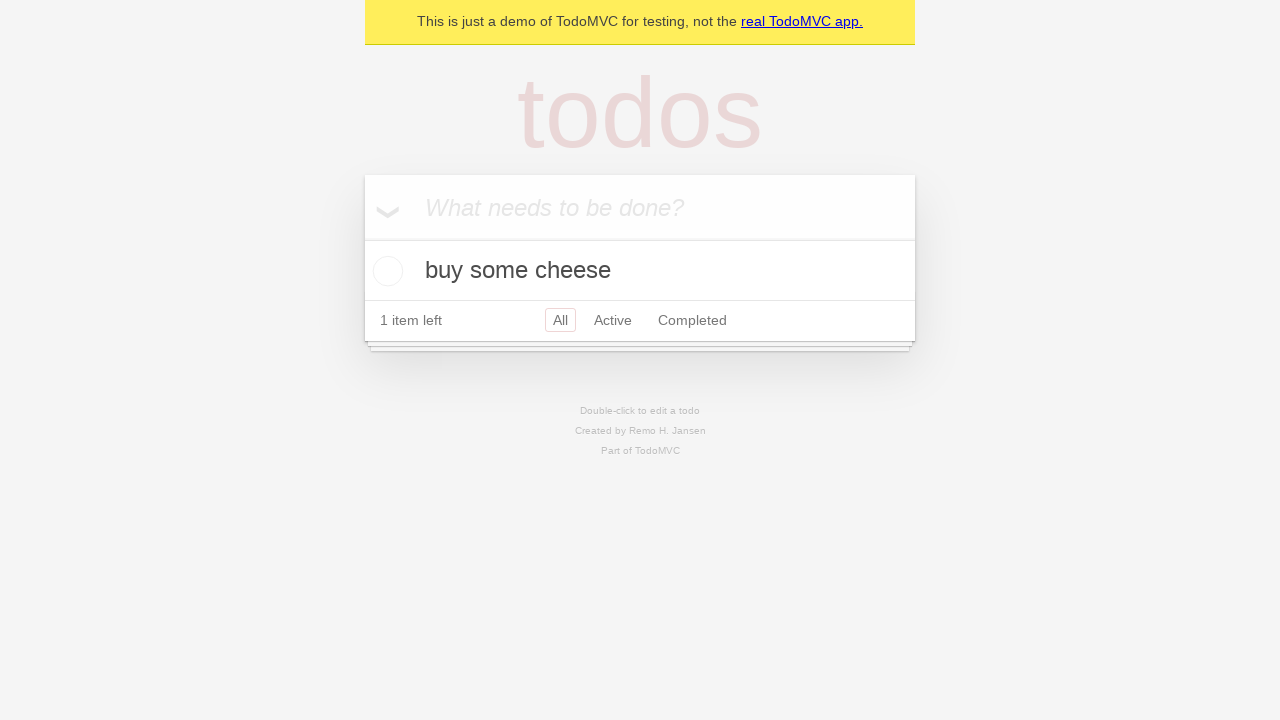

Filled todo input with 'feed the cat' on internal:attr=[placeholder="What needs to be done?"i]
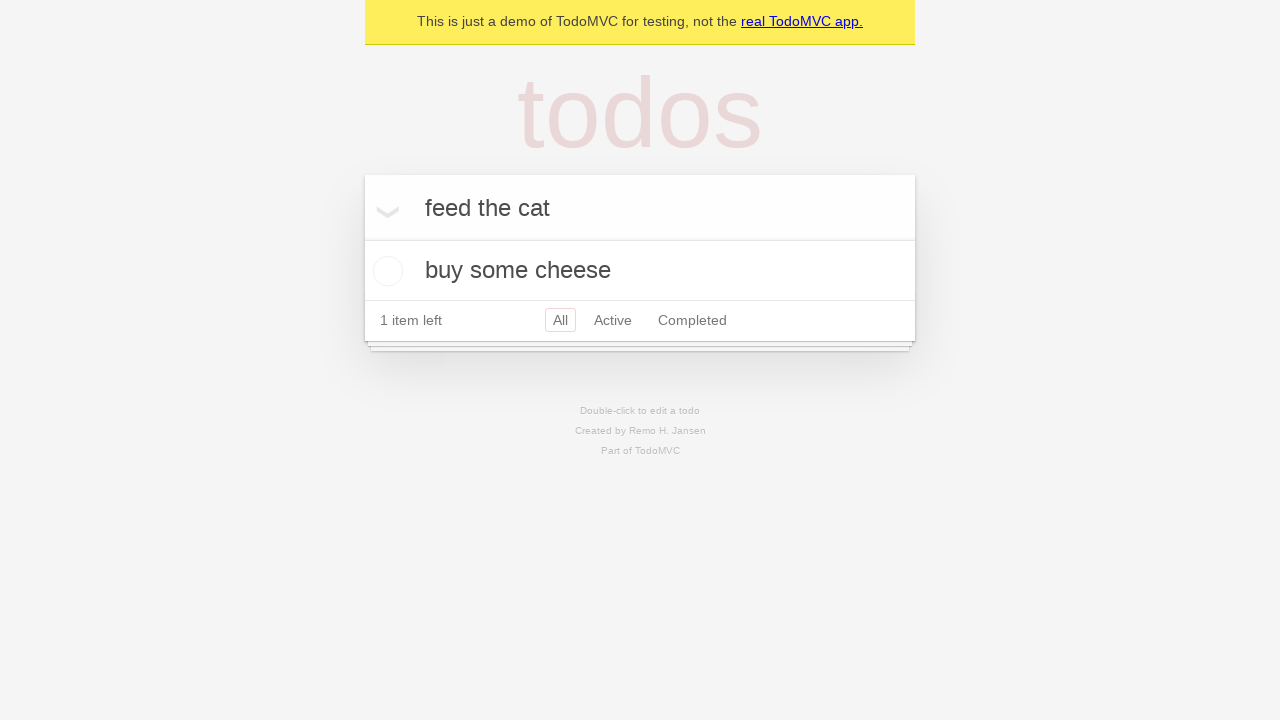

Pressed Enter to add second todo on internal:attr=[placeholder="What needs to be done?"i]
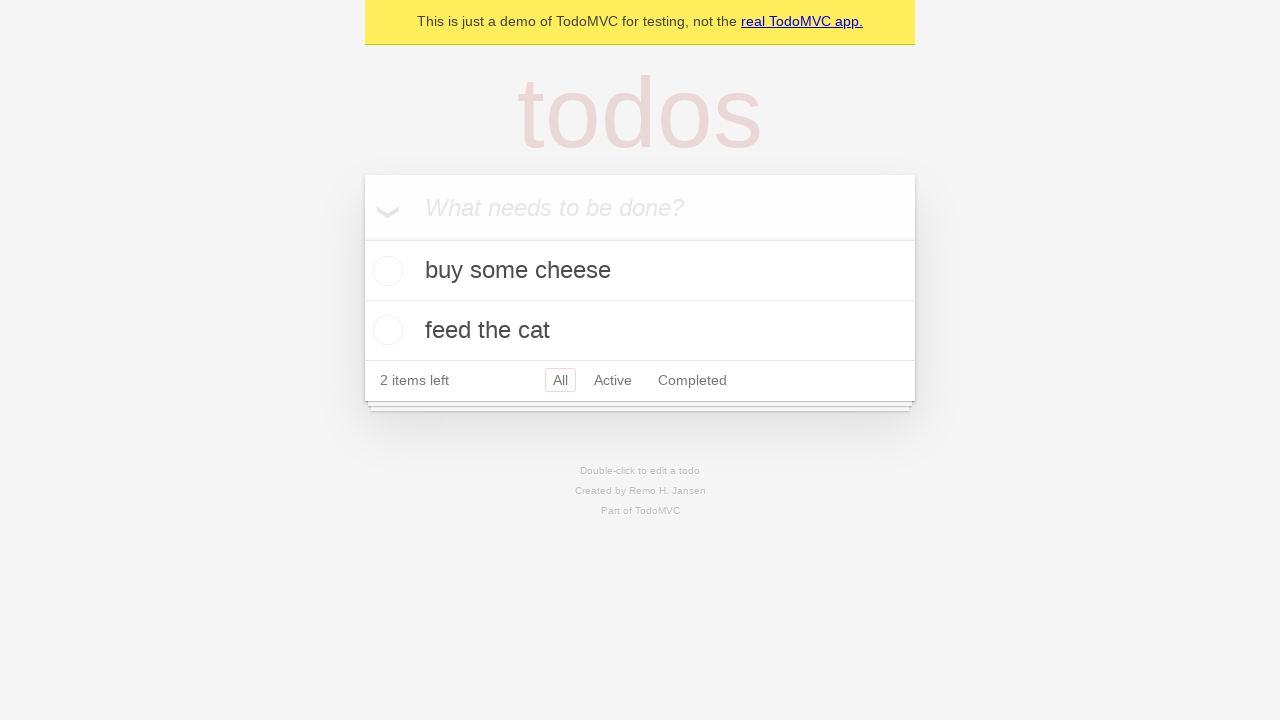

Filled todo input with 'book a doctors appointment' on internal:attr=[placeholder="What needs to be done?"i]
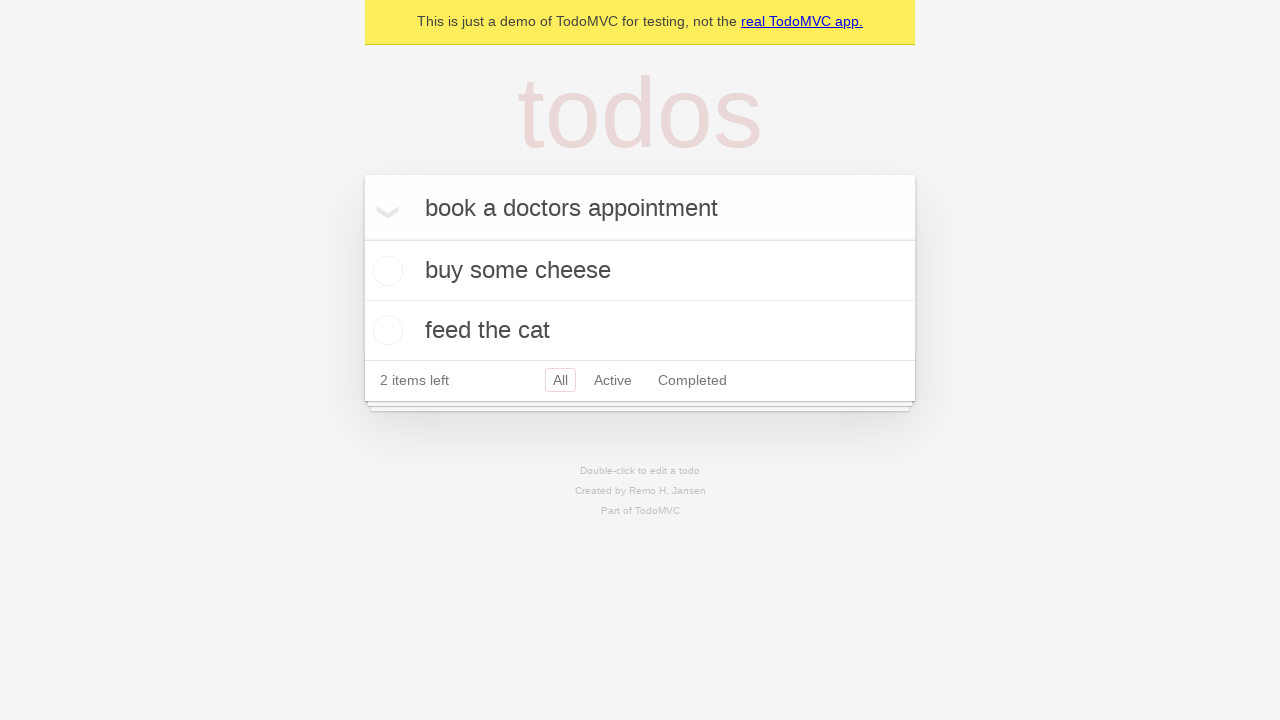

Pressed Enter to add third todo on internal:attr=[placeholder="What needs to be done?"i]
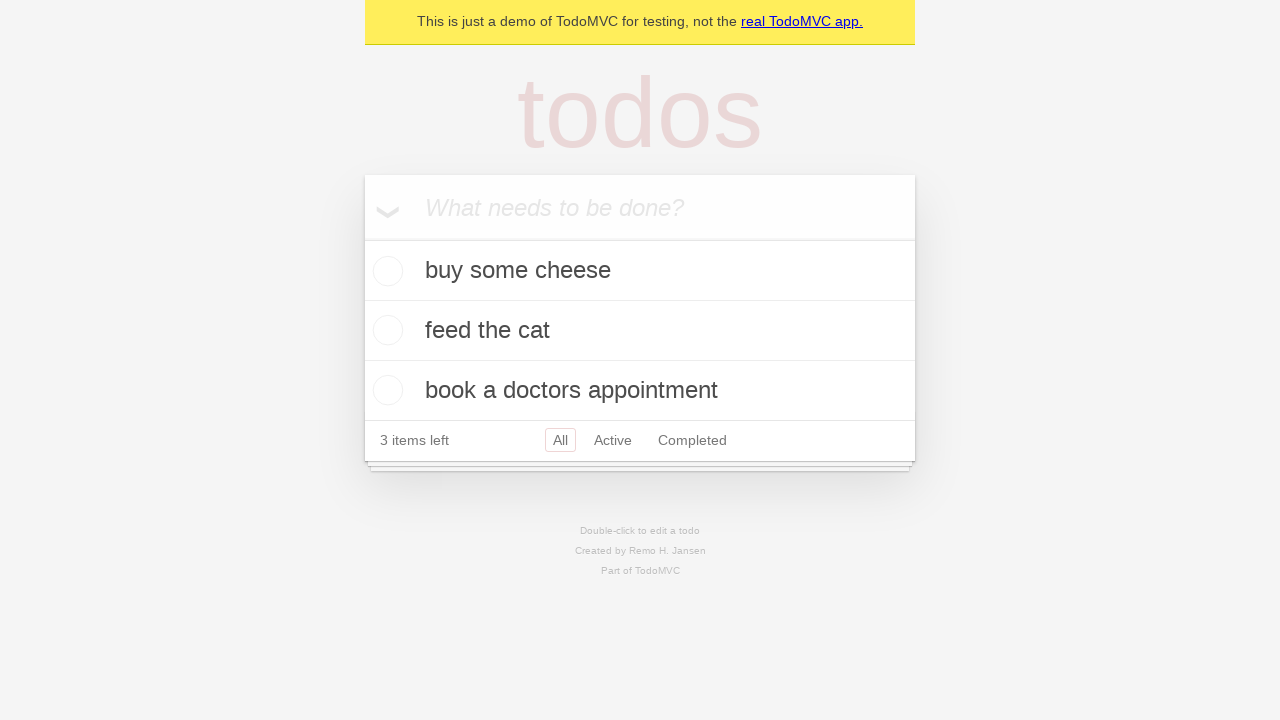

Marked first todo item as complete at (385, 271) on .todo-list li .toggle >> nth=0
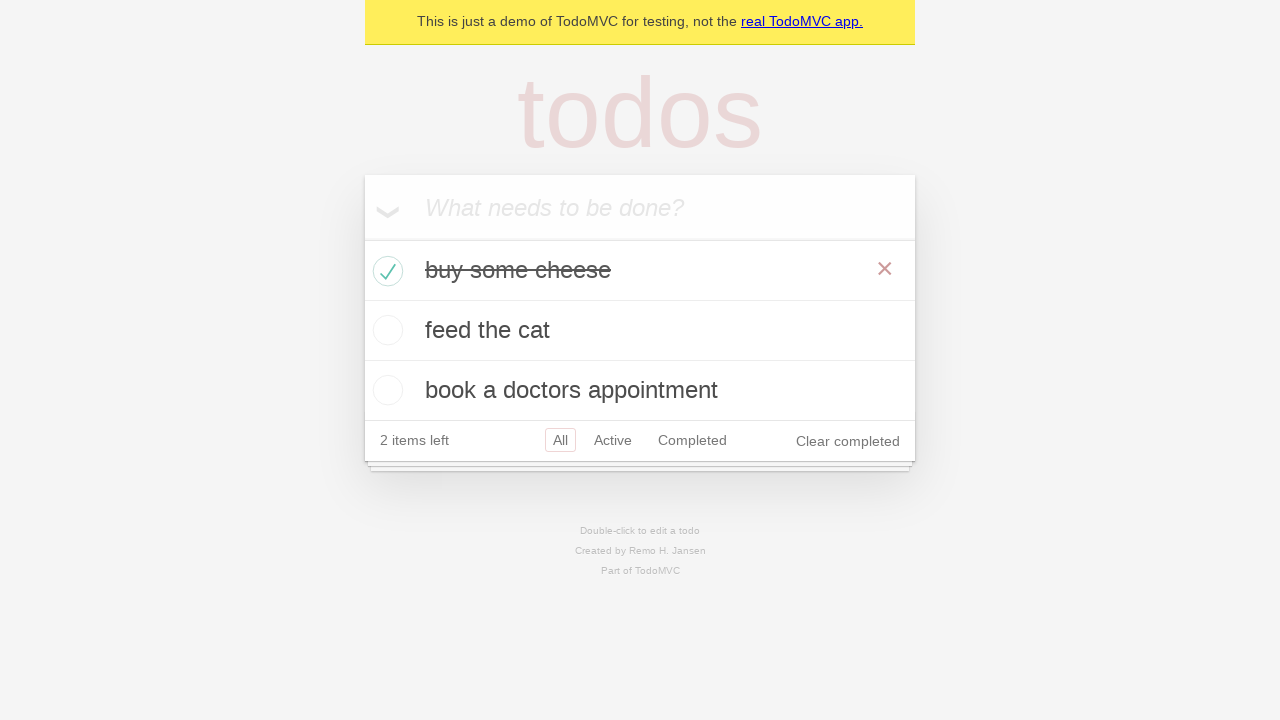

Clear completed button is now visible
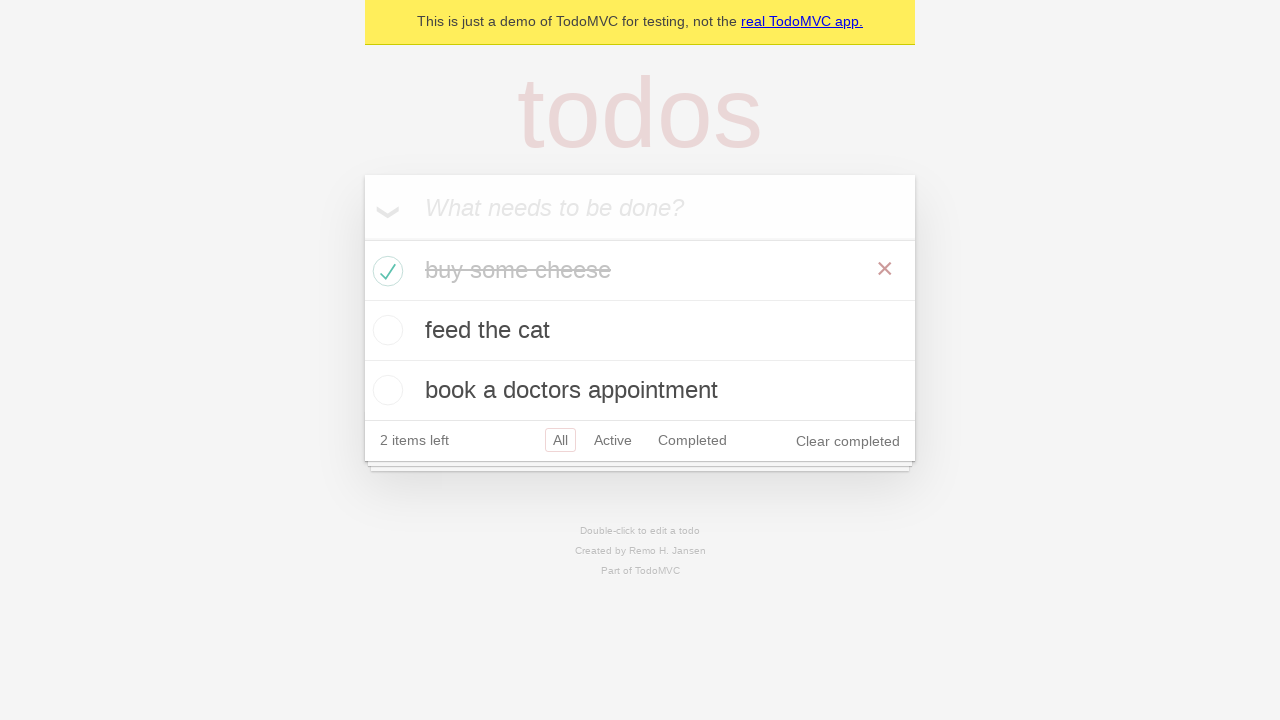

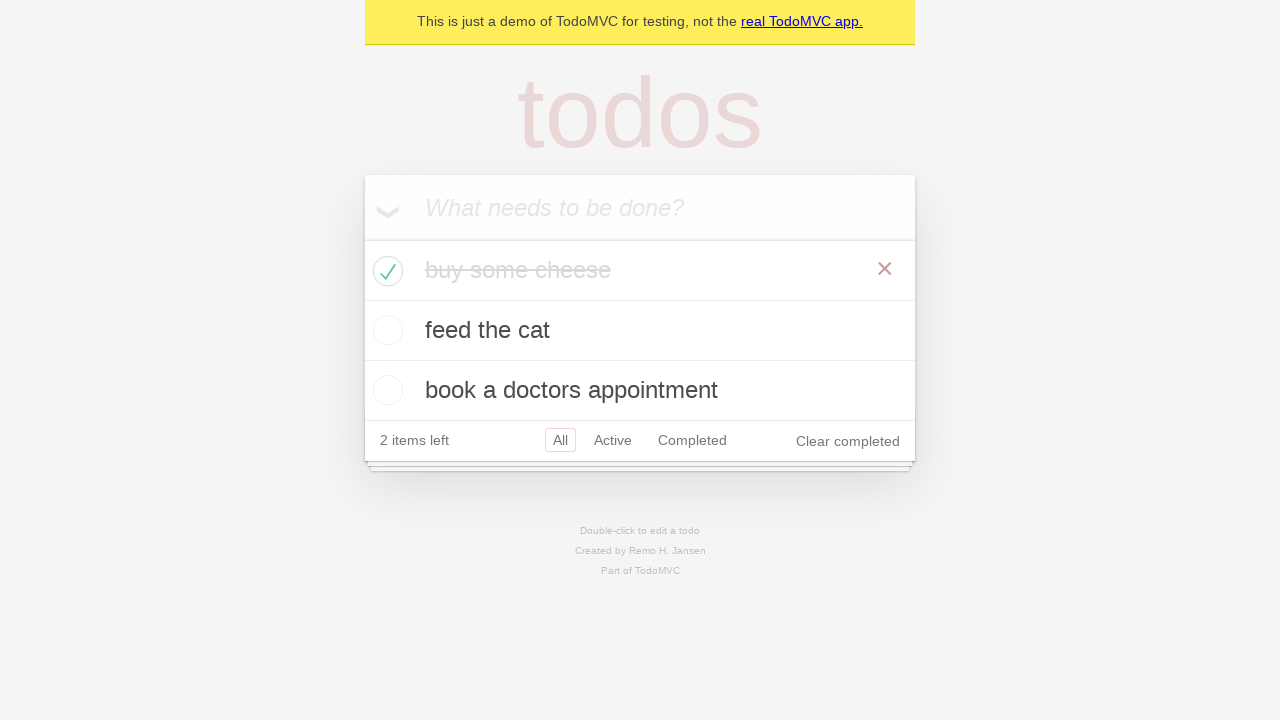